Clicks the Checkboxes link and verifies the page header text

Starting URL: https://the-internet.herokuapp.com/

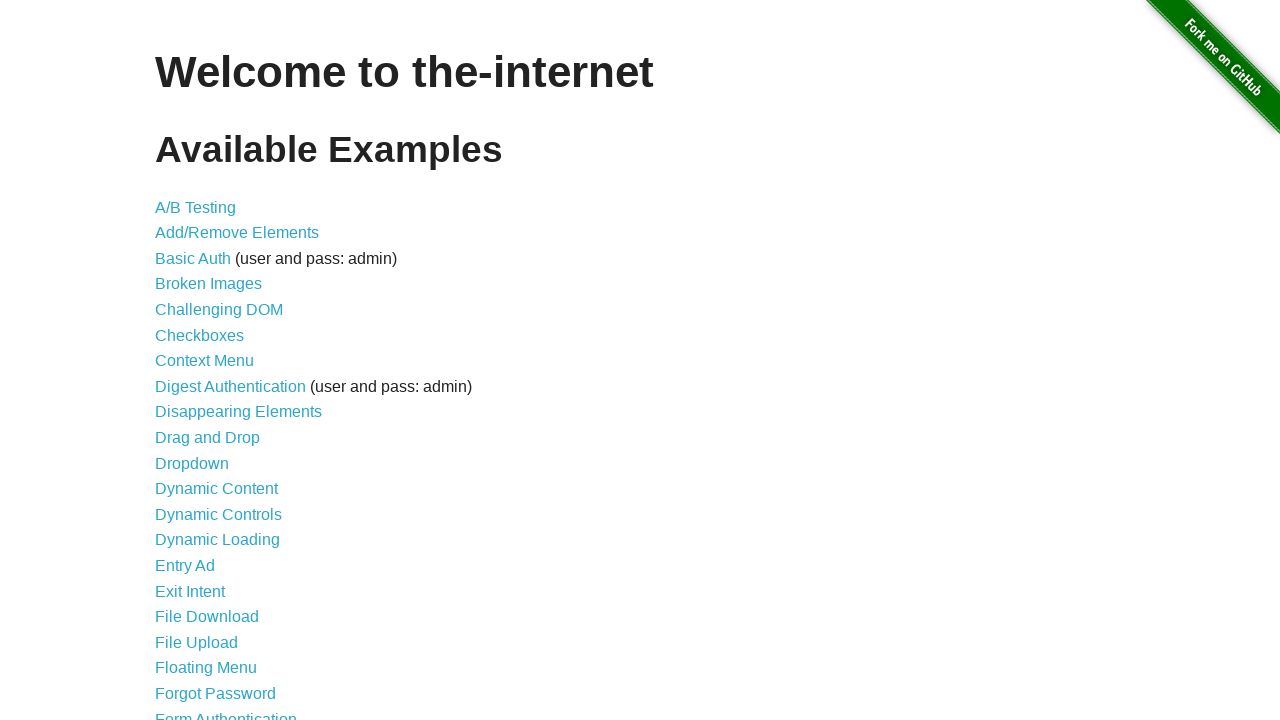

Navigated to the-internet.herokuapp.com home page
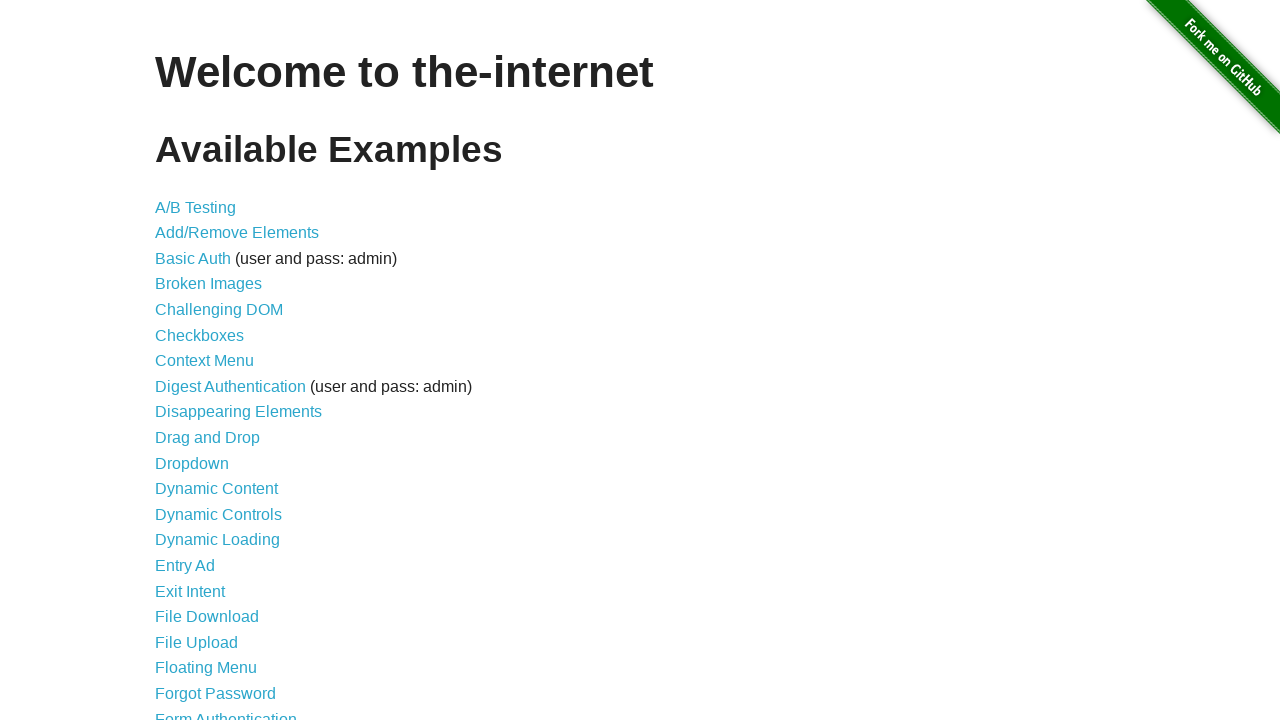

Clicked the Checkboxes link at (200, 335) on a[href='/checkboxes']
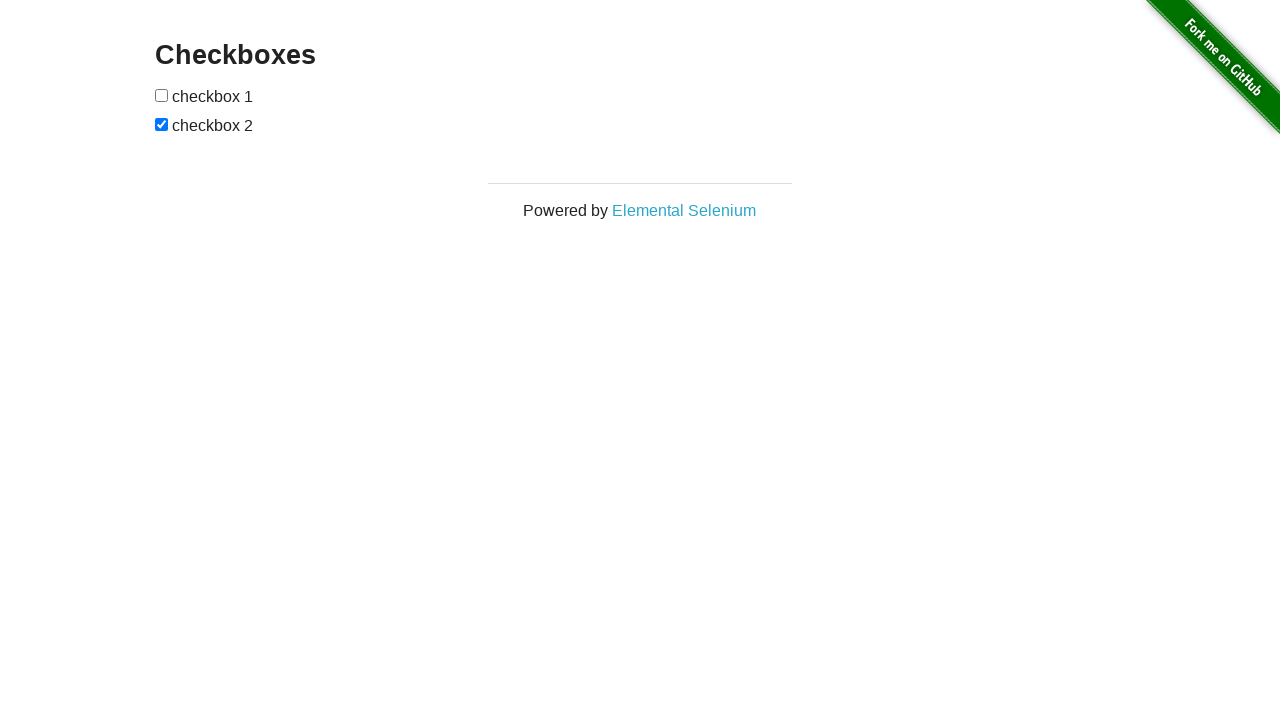

Verified 'Checkboxes' page header is present
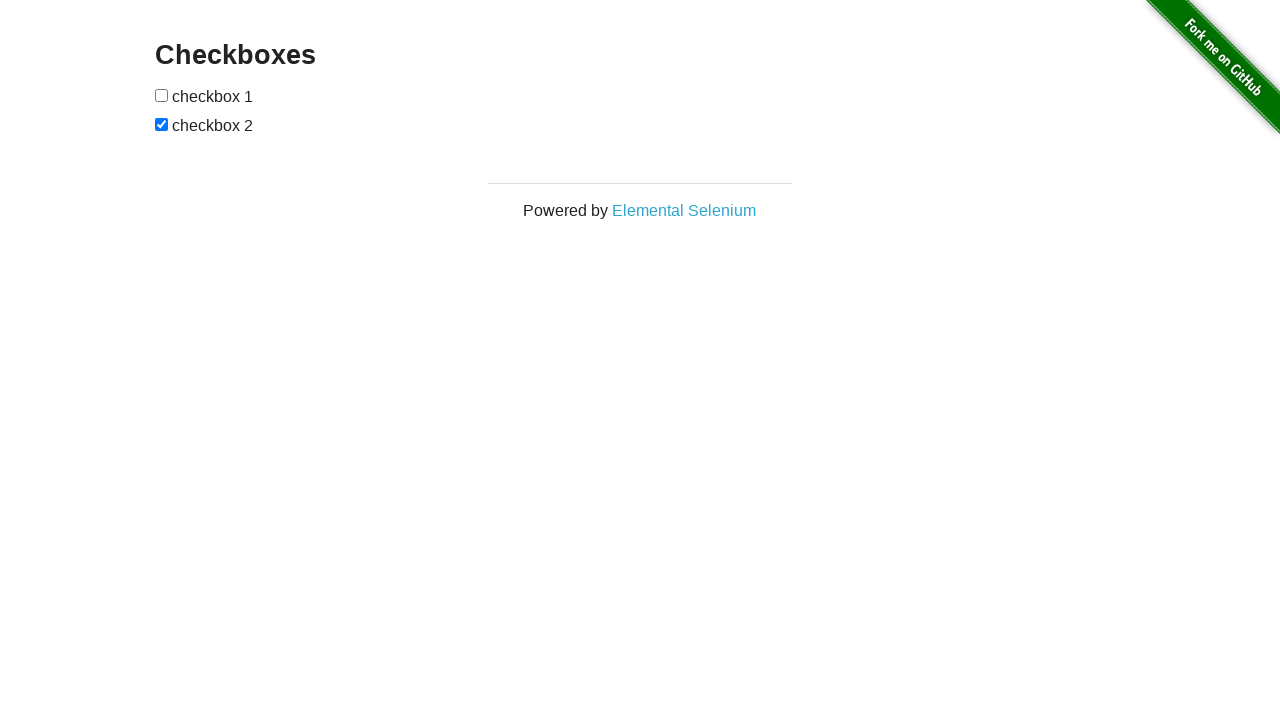

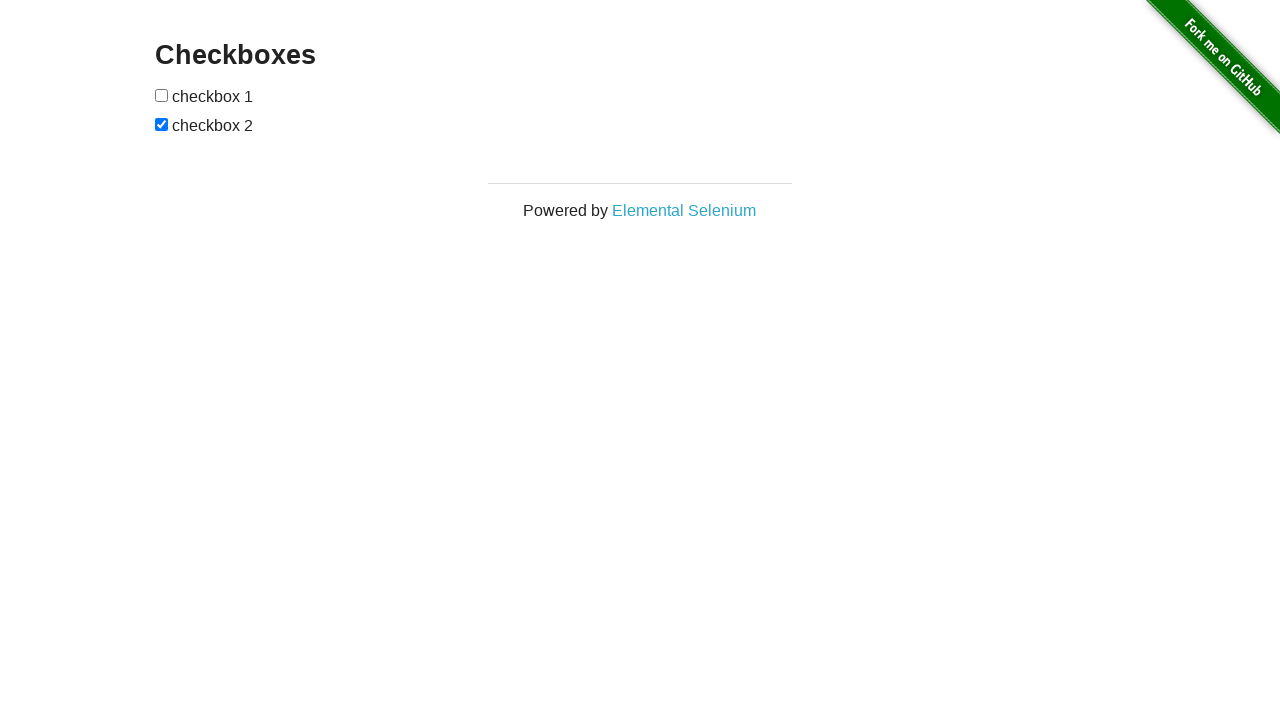